Tests iframe handling by switching into an iframe, verifying an element inside it is visible, then switching back to the parent frame and default content to verify elements outside the iframe.

Starting URL: http://the-internet.herokuapp.com/iframe

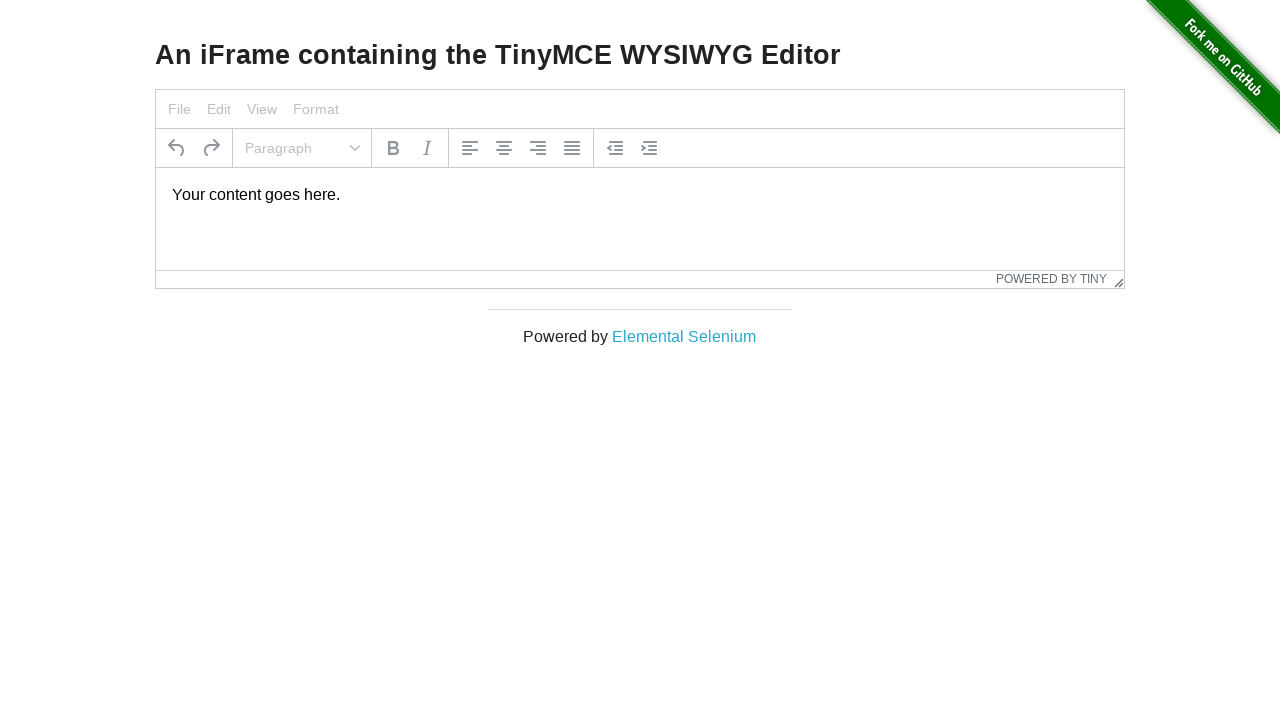

Navigated to iframe test page
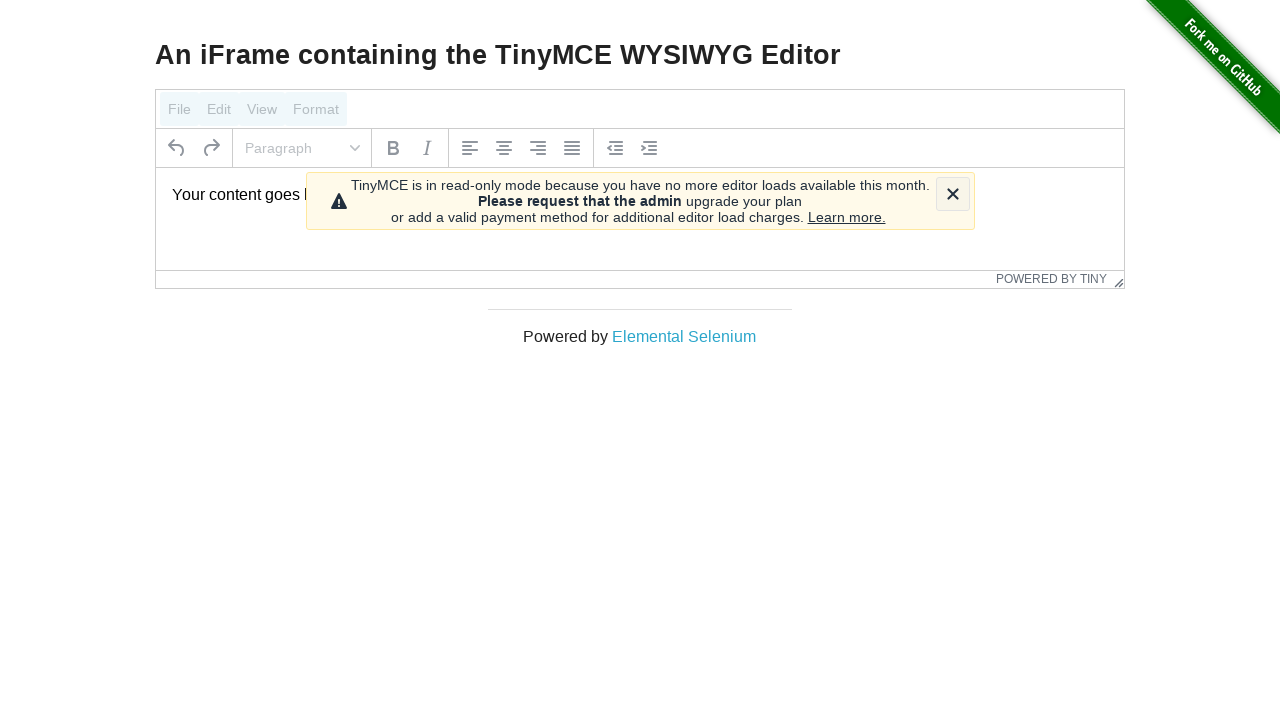

Located iframe with ID 'mce_0_ifr'
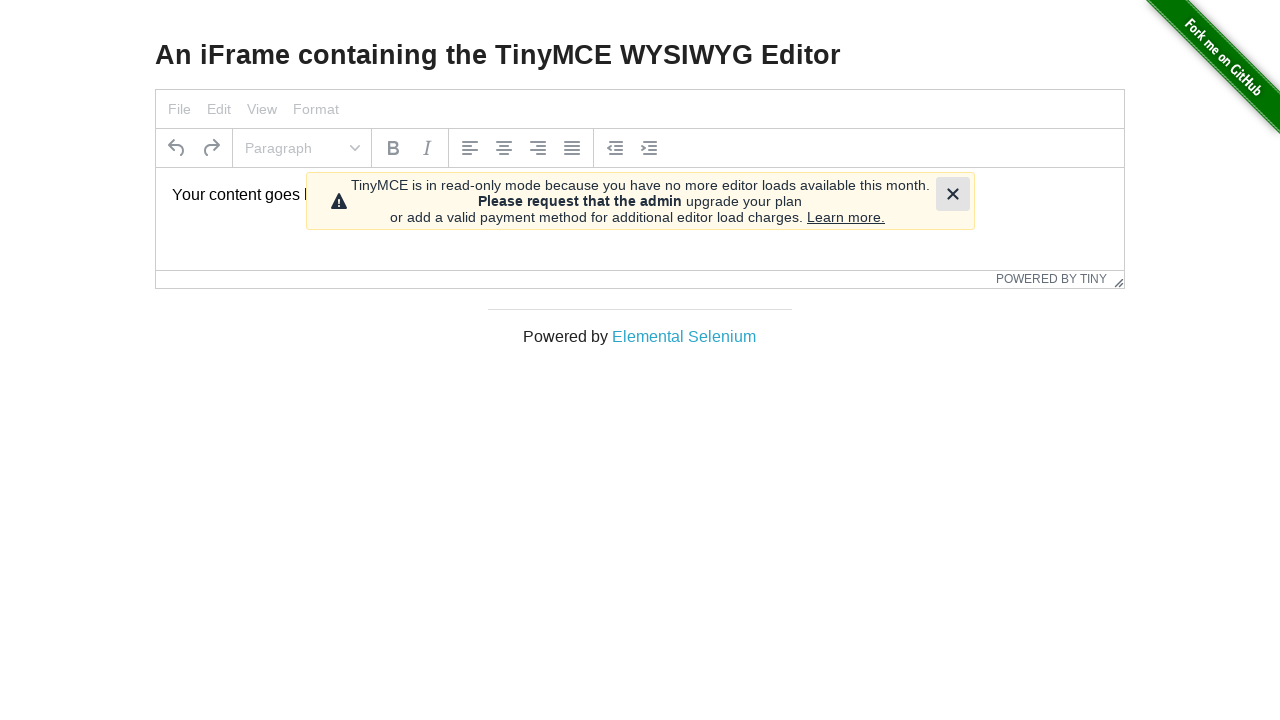

Waited for element with ID 'tinymce' to become visible inside iframe
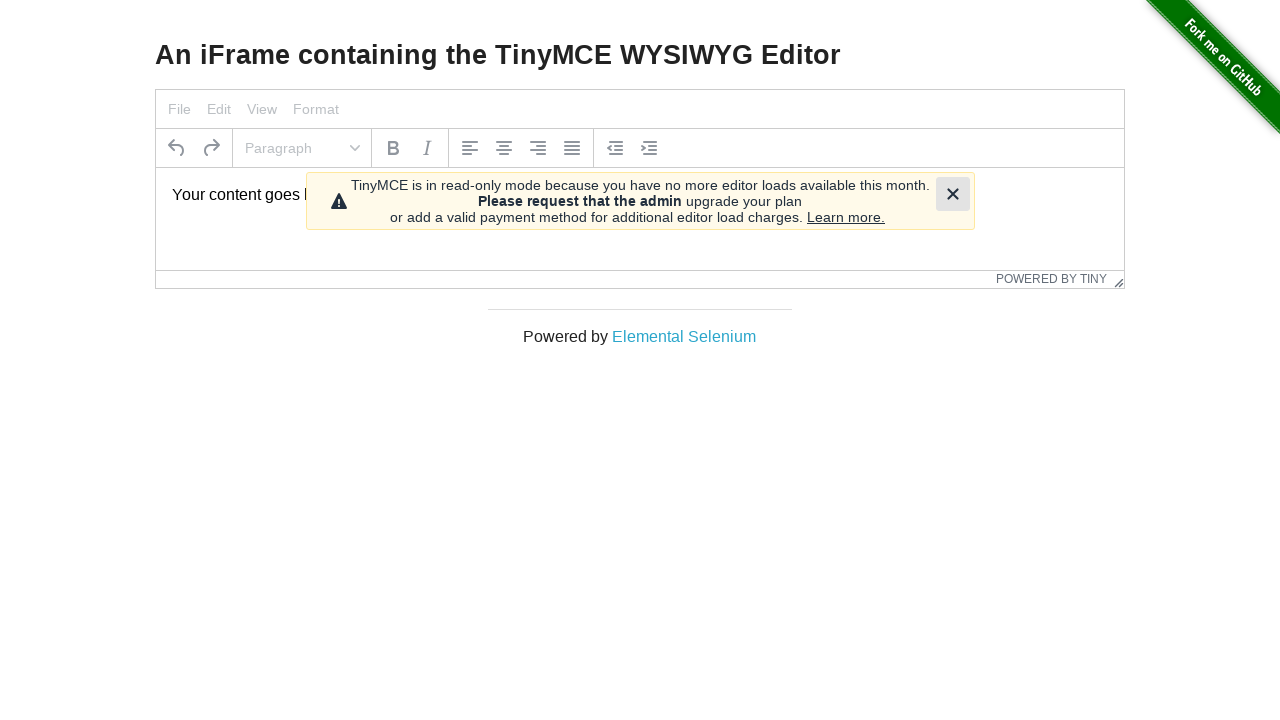

Verified that element with ID 'tinymce' is visible inside iframe
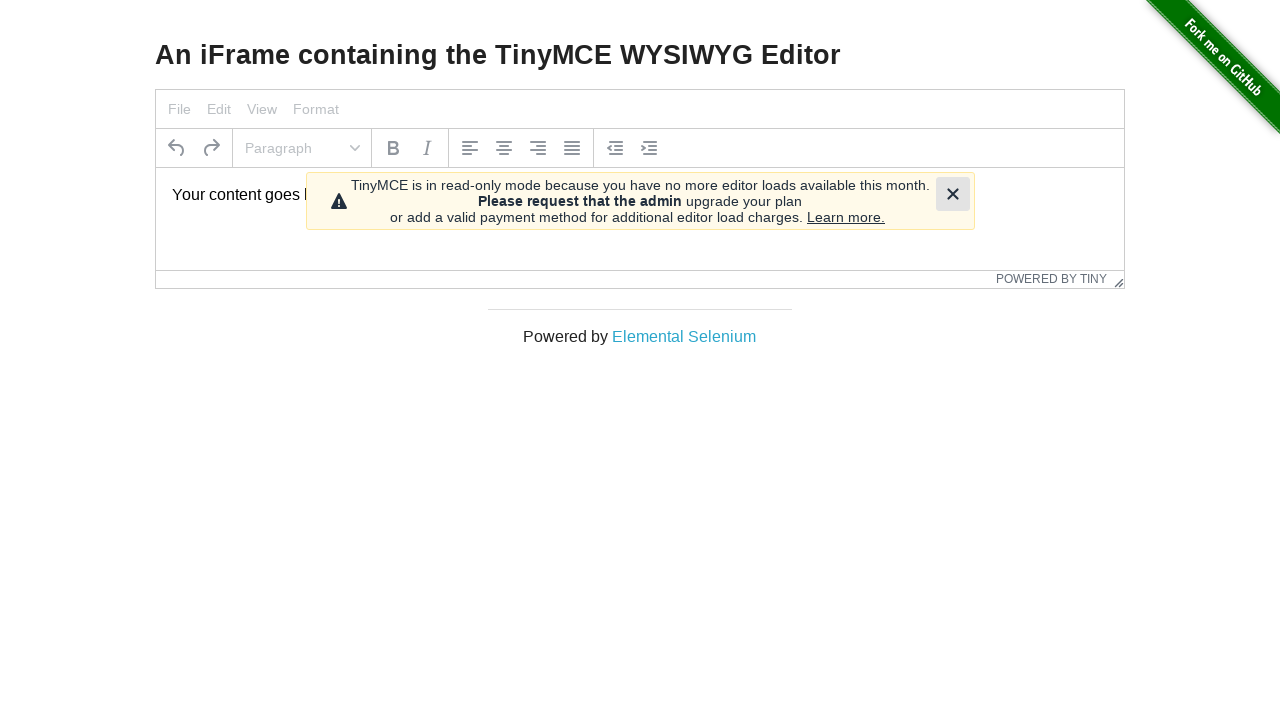

Waited for editor container element to become visible in parent frame
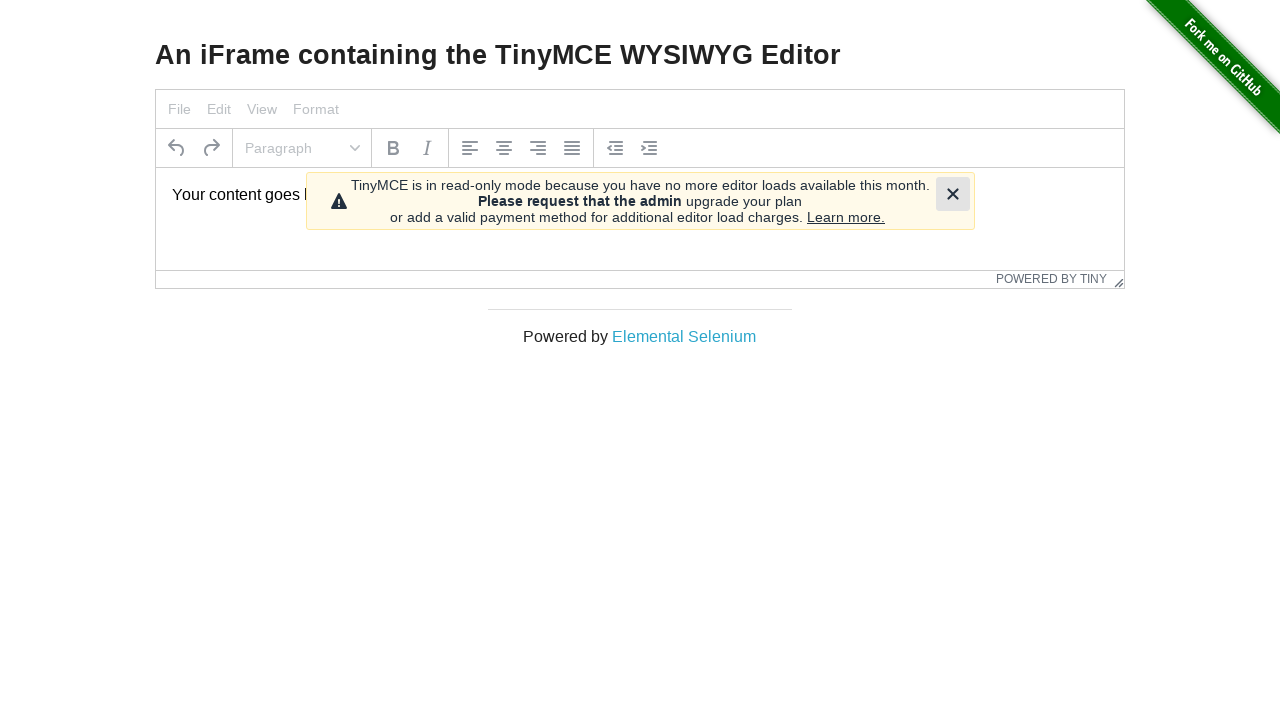

Verified that editor container is visible in parent frame
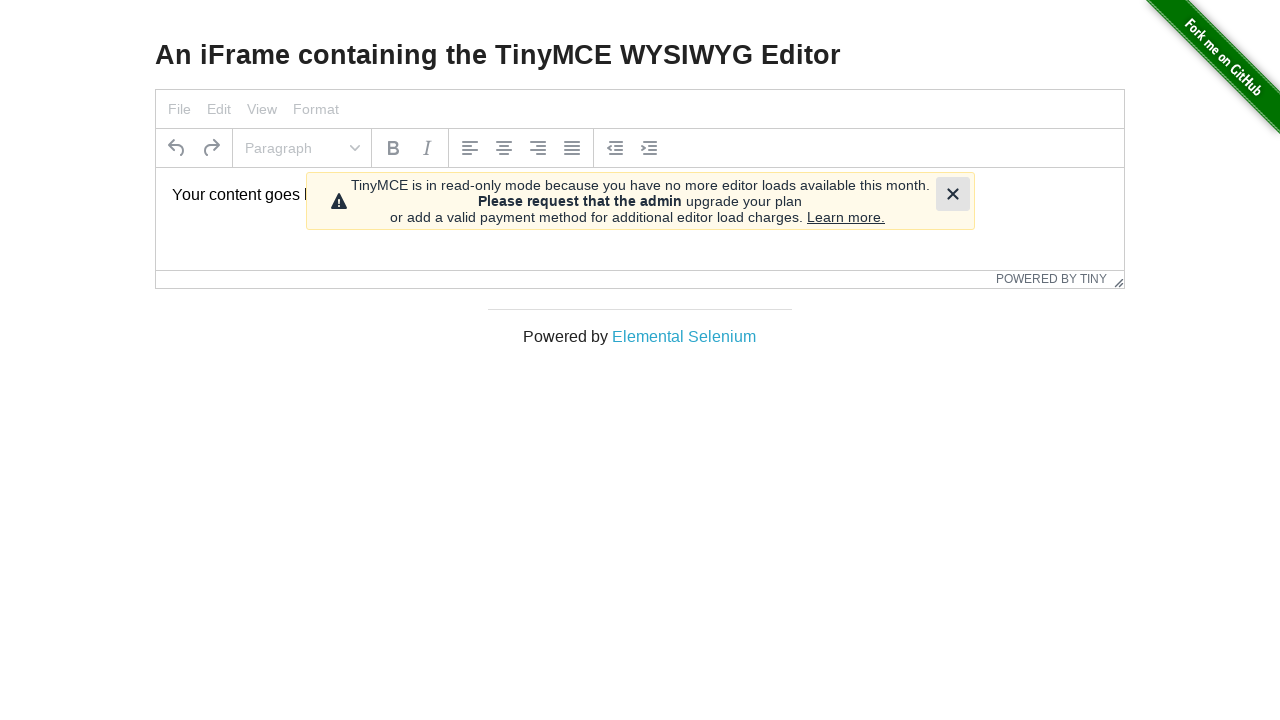

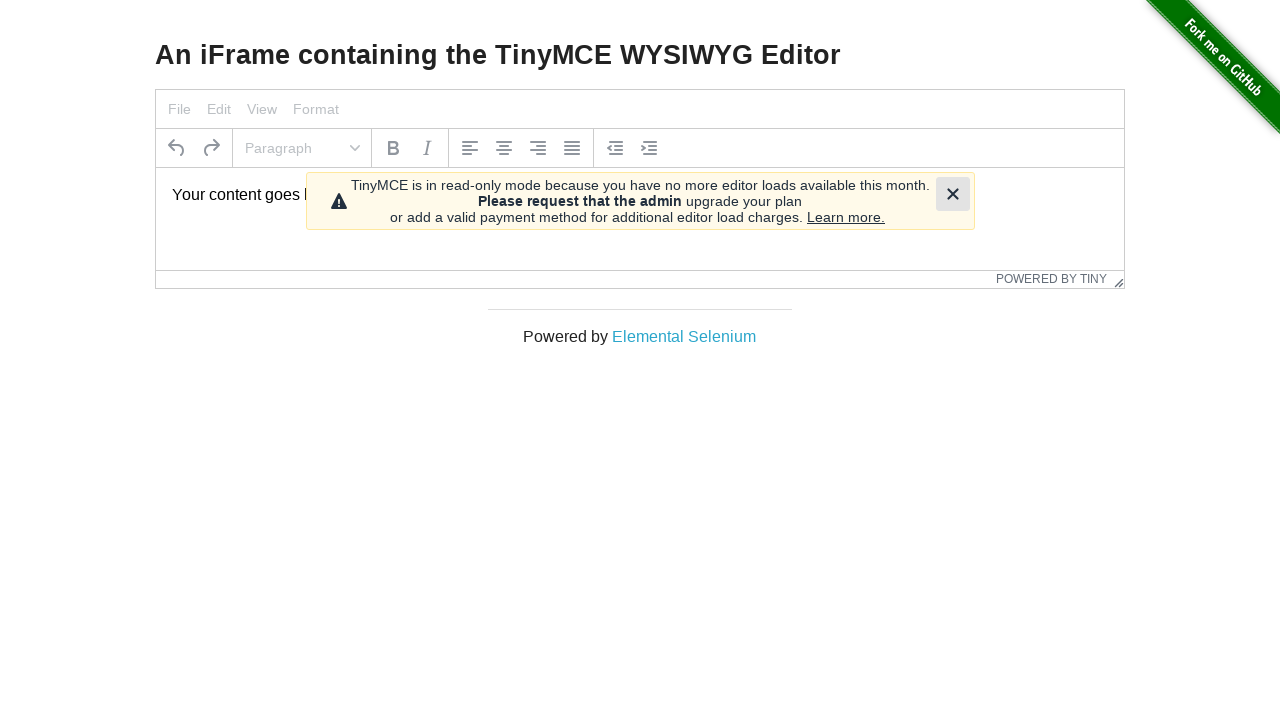